Tests right-click context menu functionality by right-clicking on an element, selecting 'Copy' from the context menu, and accepting the resulting alert

Starting URL: https://swisnl.github.io/jQuery-contextMenu/demo.html

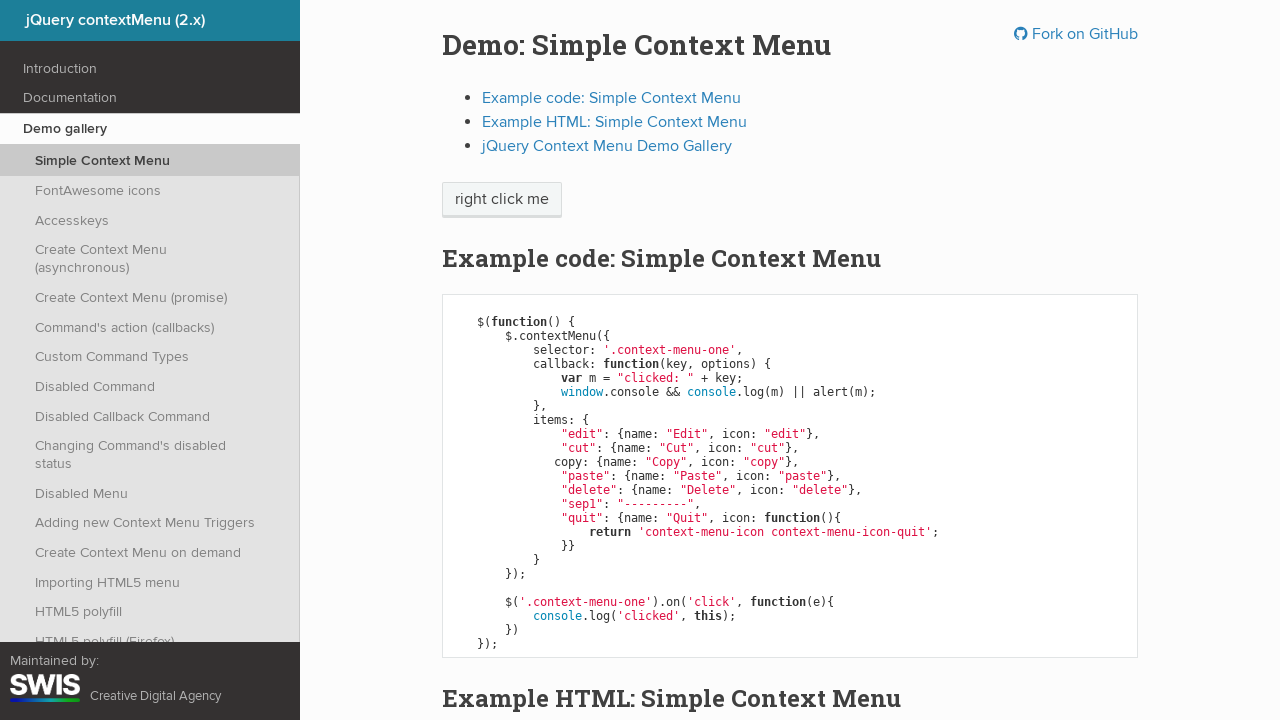

Located the 'right click me' element
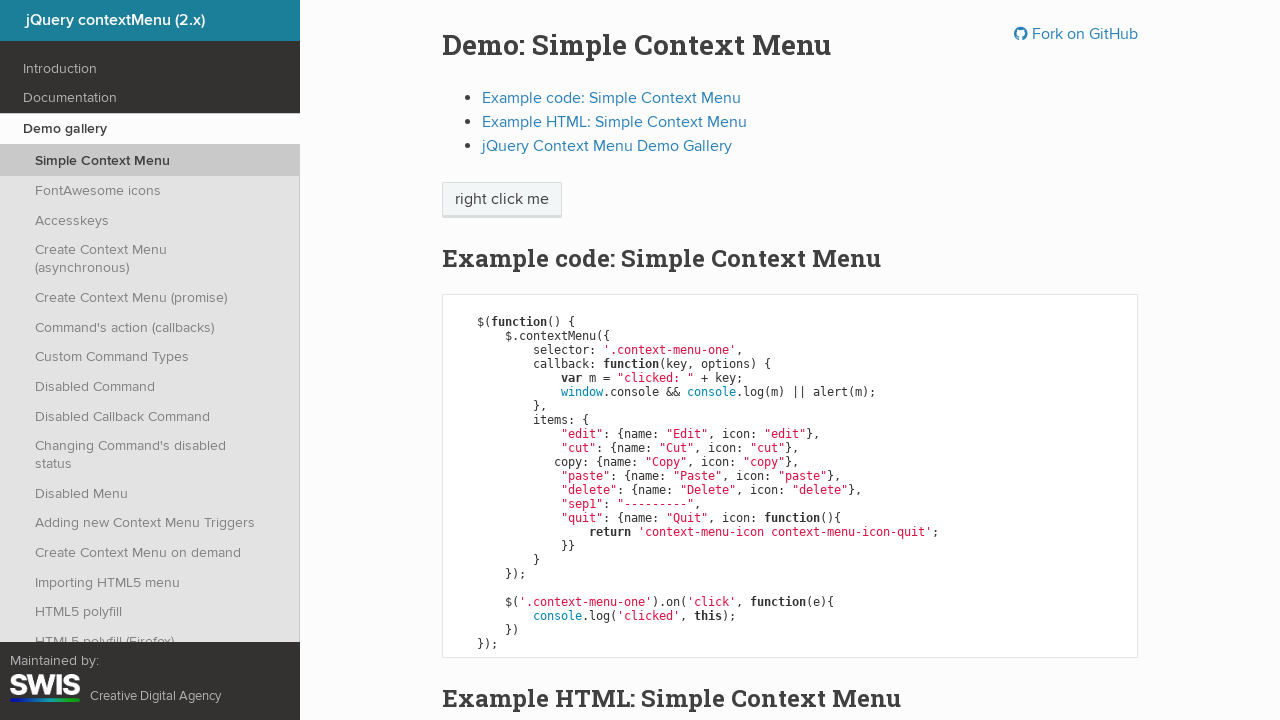

Right-clicked on the element to open context menu at (502, 200) on xpath=//span[text()='right click me']
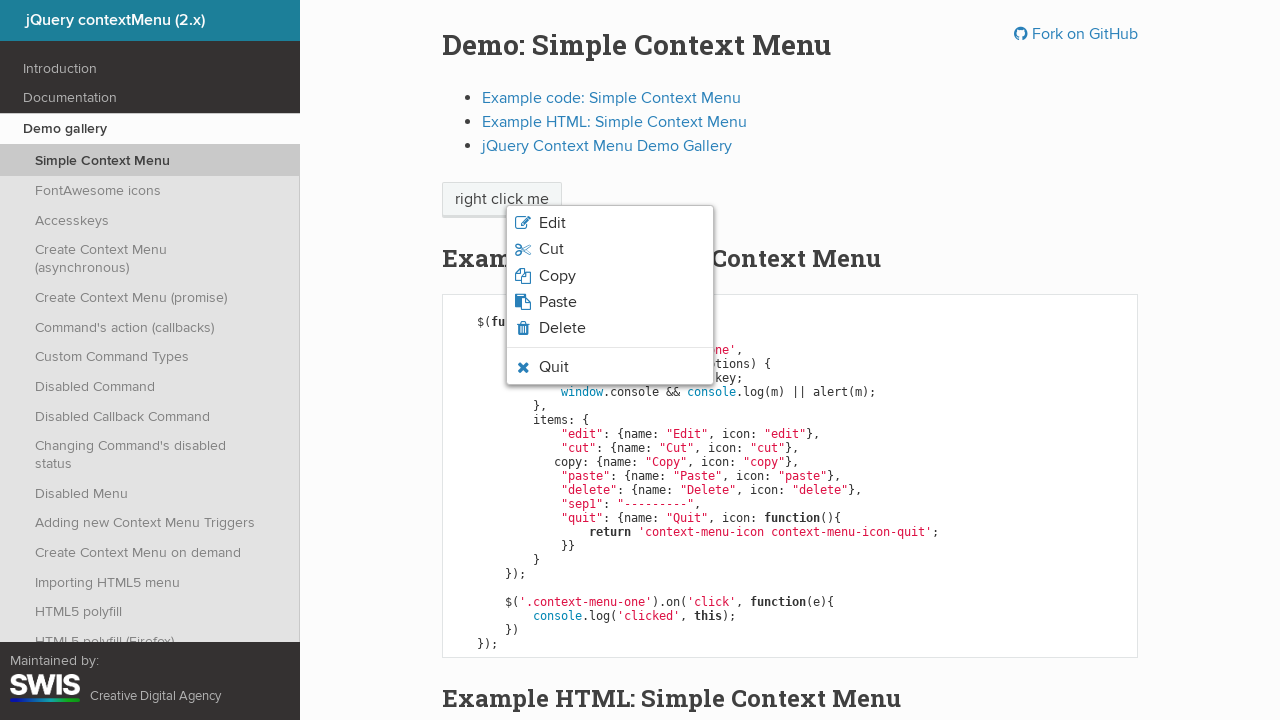

Clicked on 'Copy' option from context menu at (557, 276) on xpath=(//span[contains(text(),'Copy')])[2]
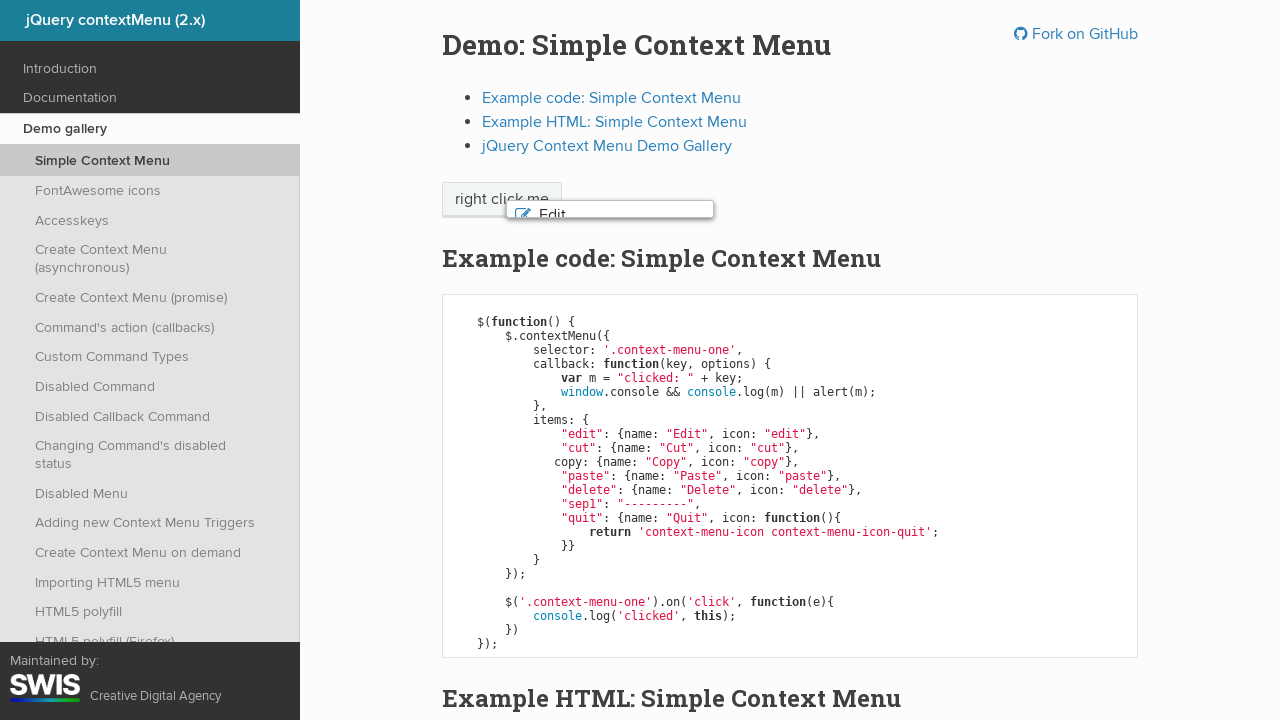

Set up dialog handler to accept alerts
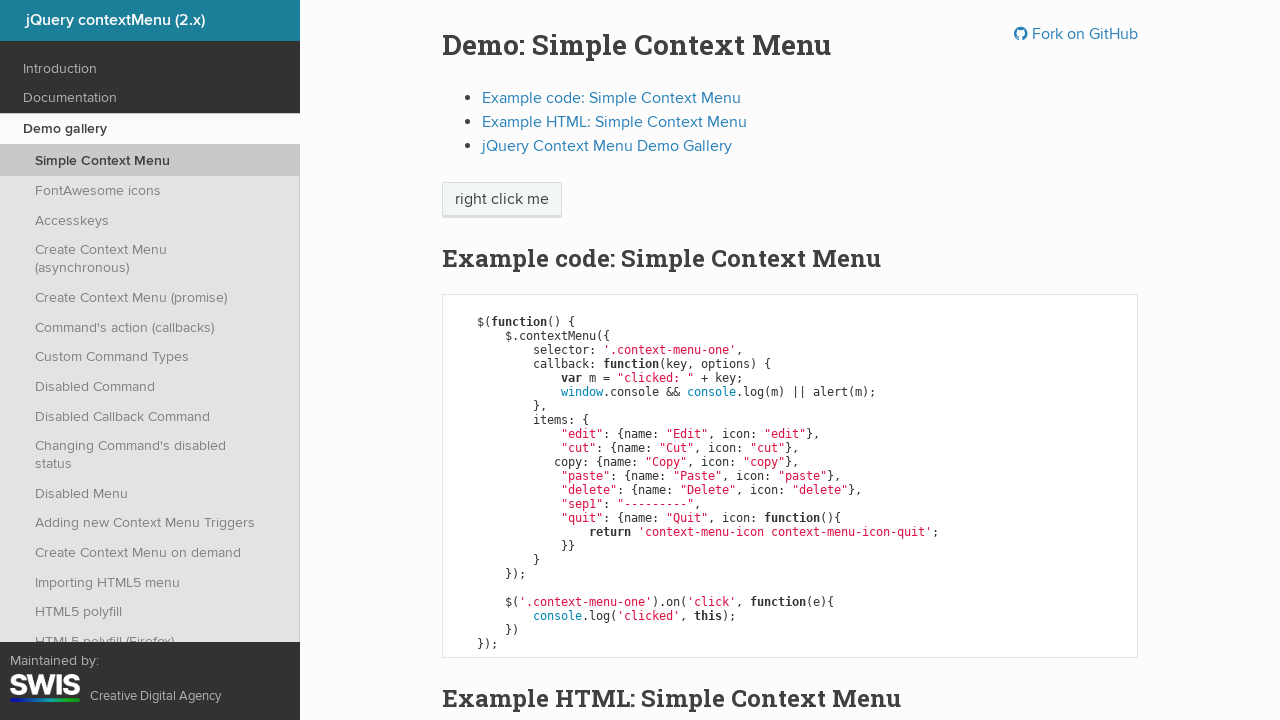

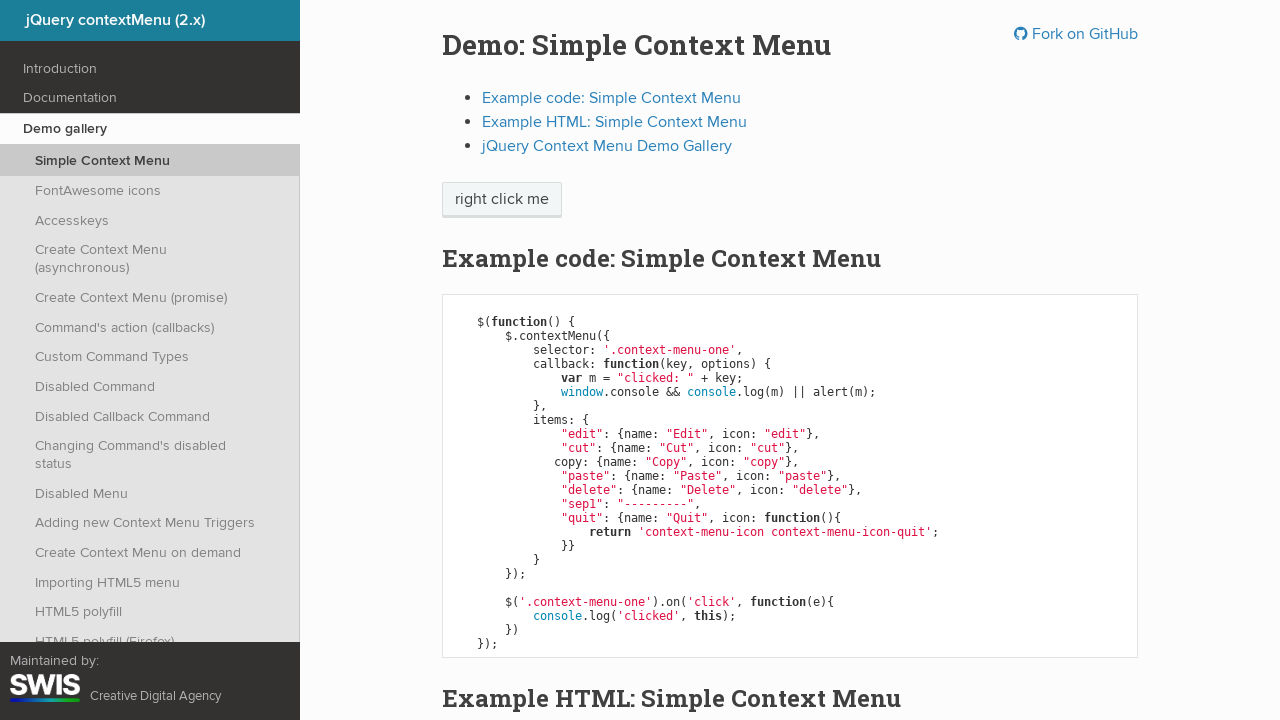